Navigates to Sawinery website and verifies the page title

Starting URL: https://www.sawinery.net/

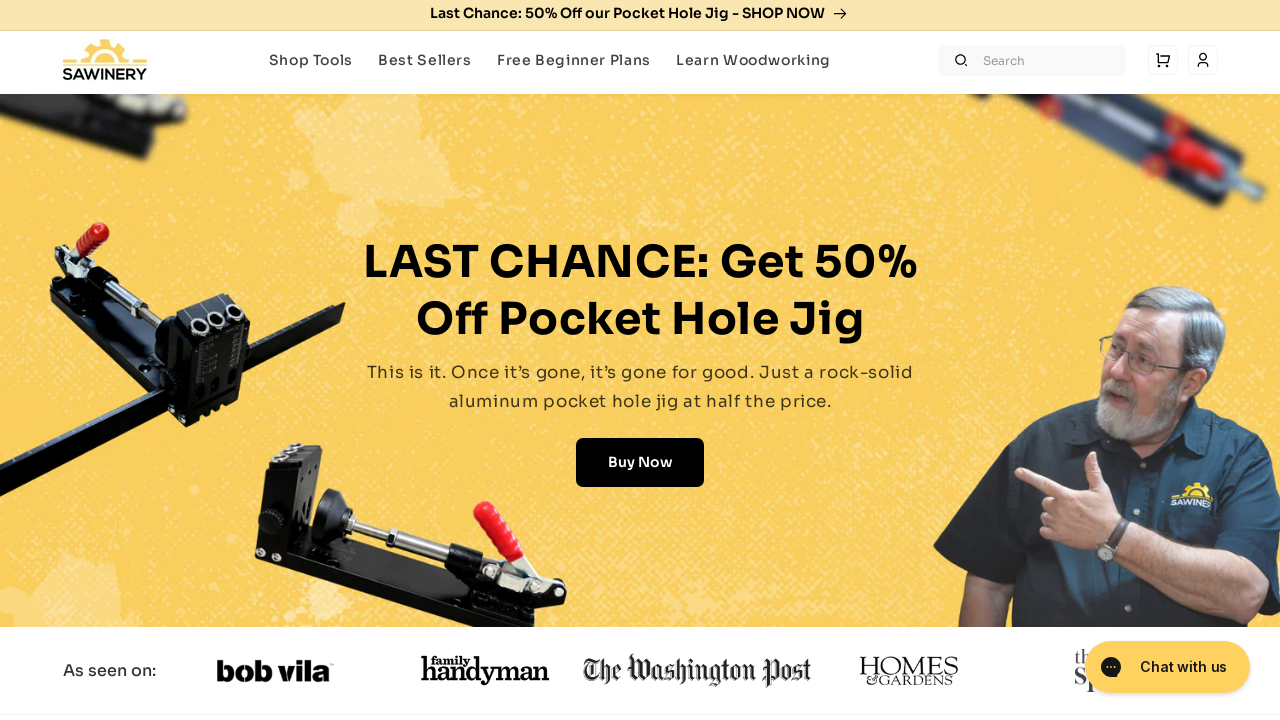

Waited for page DOM to finish loading
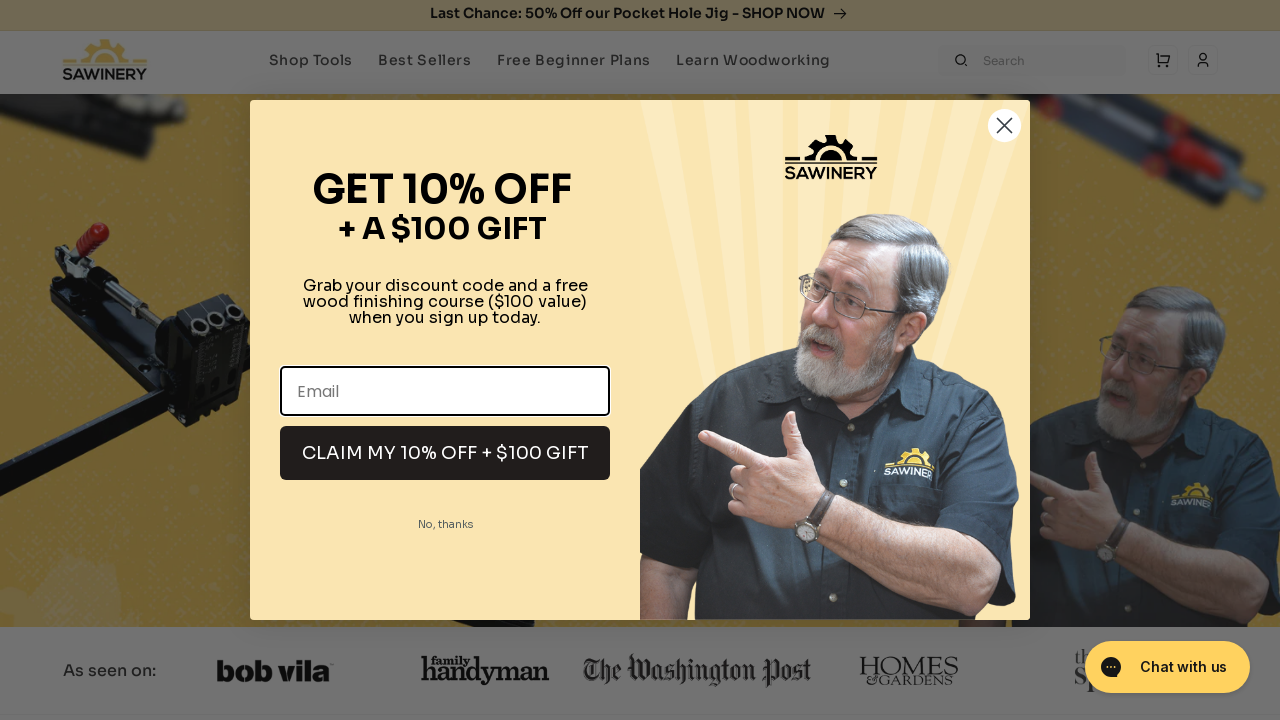

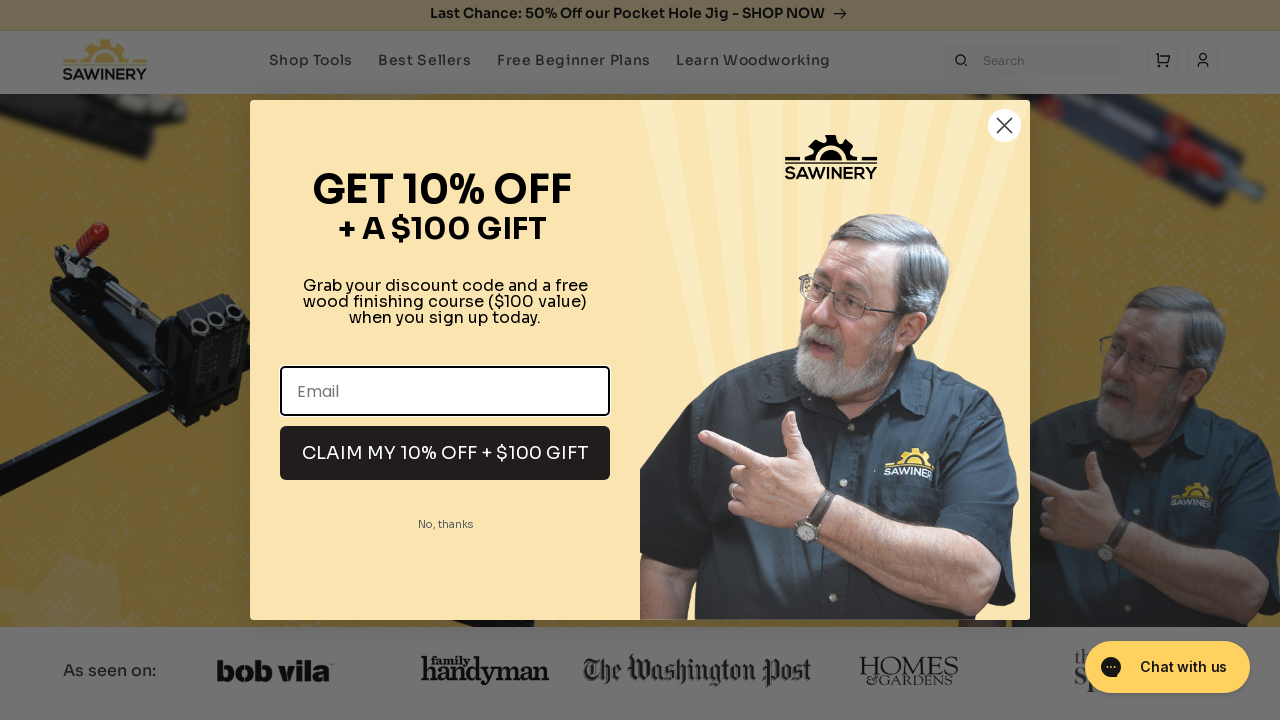